Simple navigation test that opens the Rahul Shetty Academy homepage and verifies it loads successfully

Starting URL: https://rahulshettyacademy.com/#/index

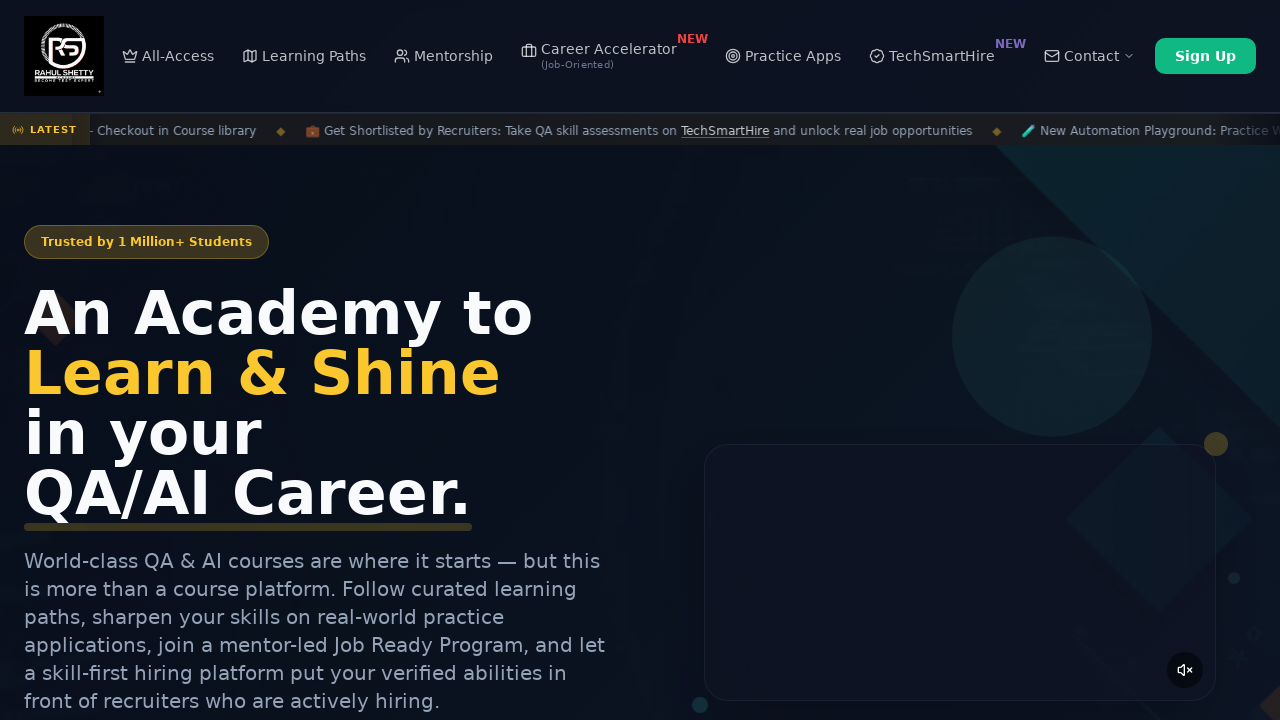

Waited for page to load completely - DOM content loaded
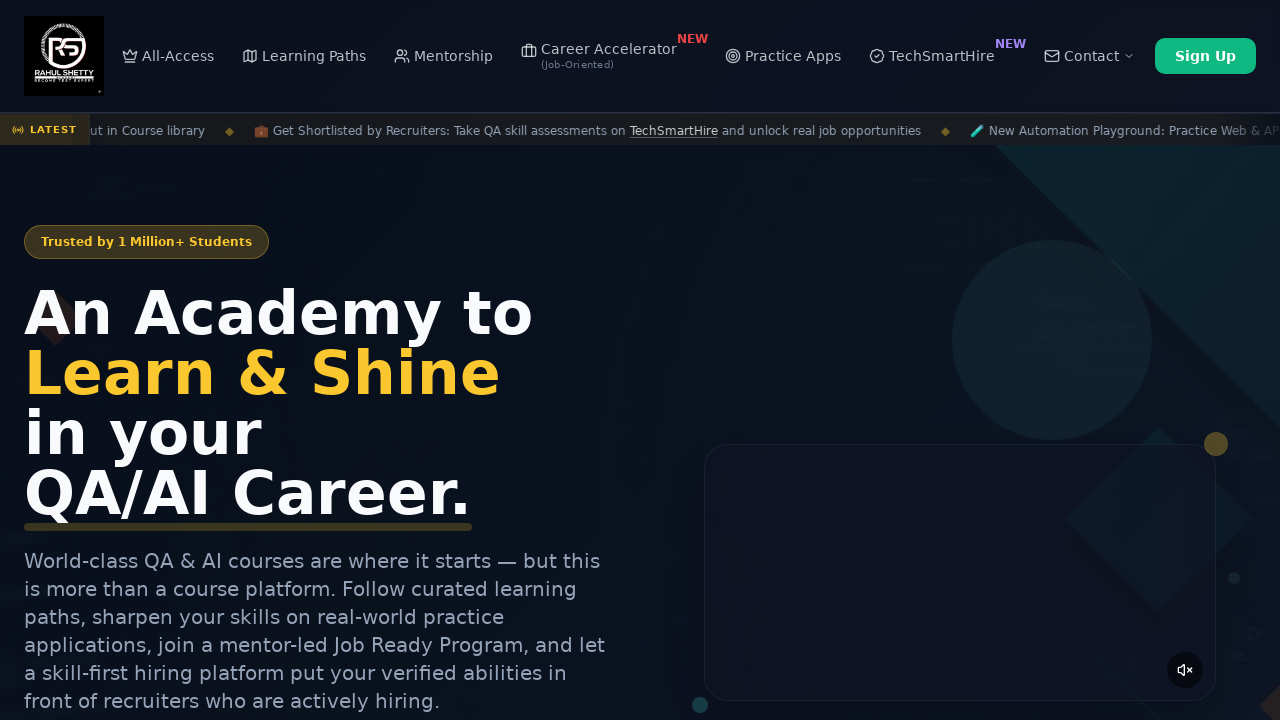

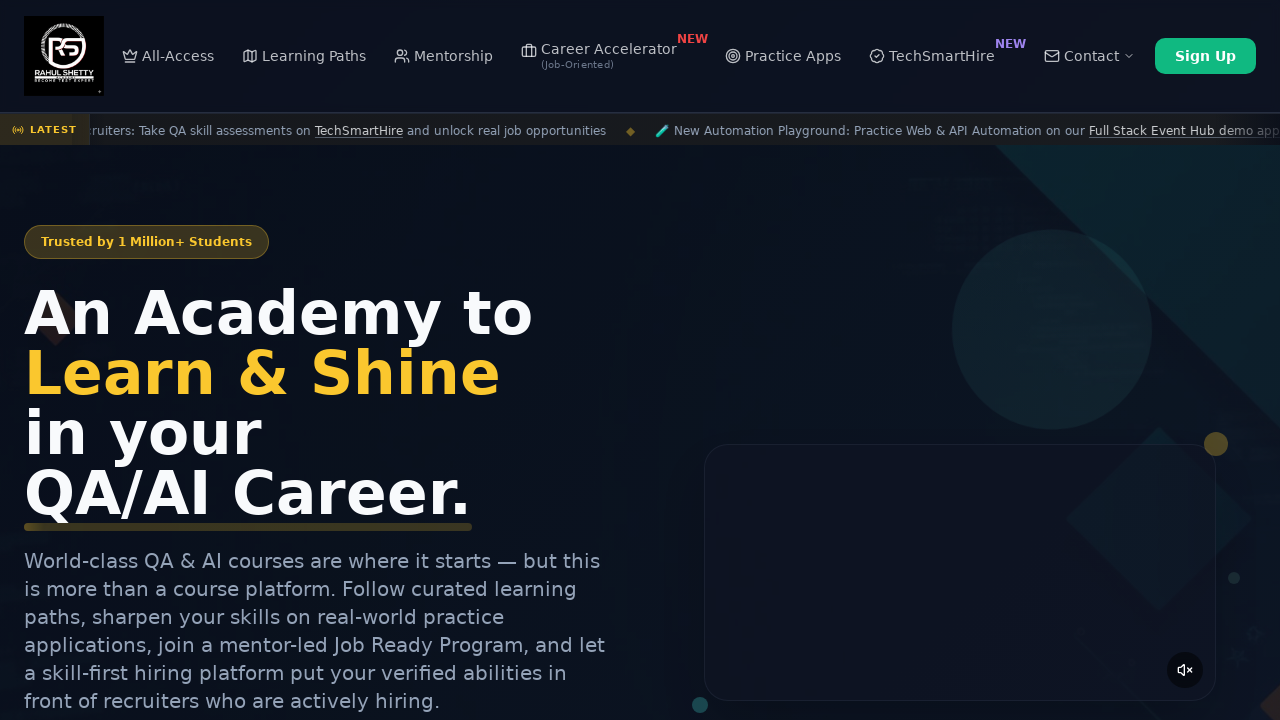